Tests different types of JavaScript alerts (simple, confirm, and prompt) by triggering them and interacting with each alert type

Starting URL: http://demo.automationtesting.in/Alerts.html

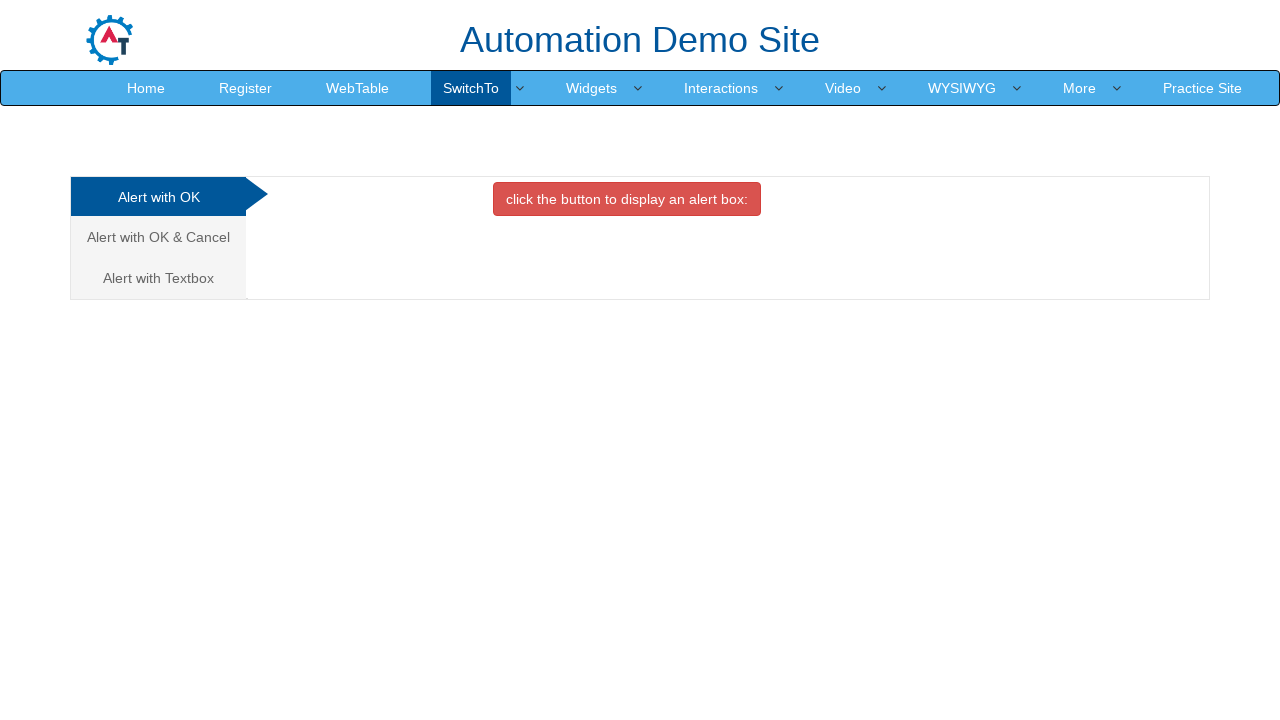

Clicked button to trigger simple alert at (627, 199) on xpath=//button[@onclick='alertbox()']
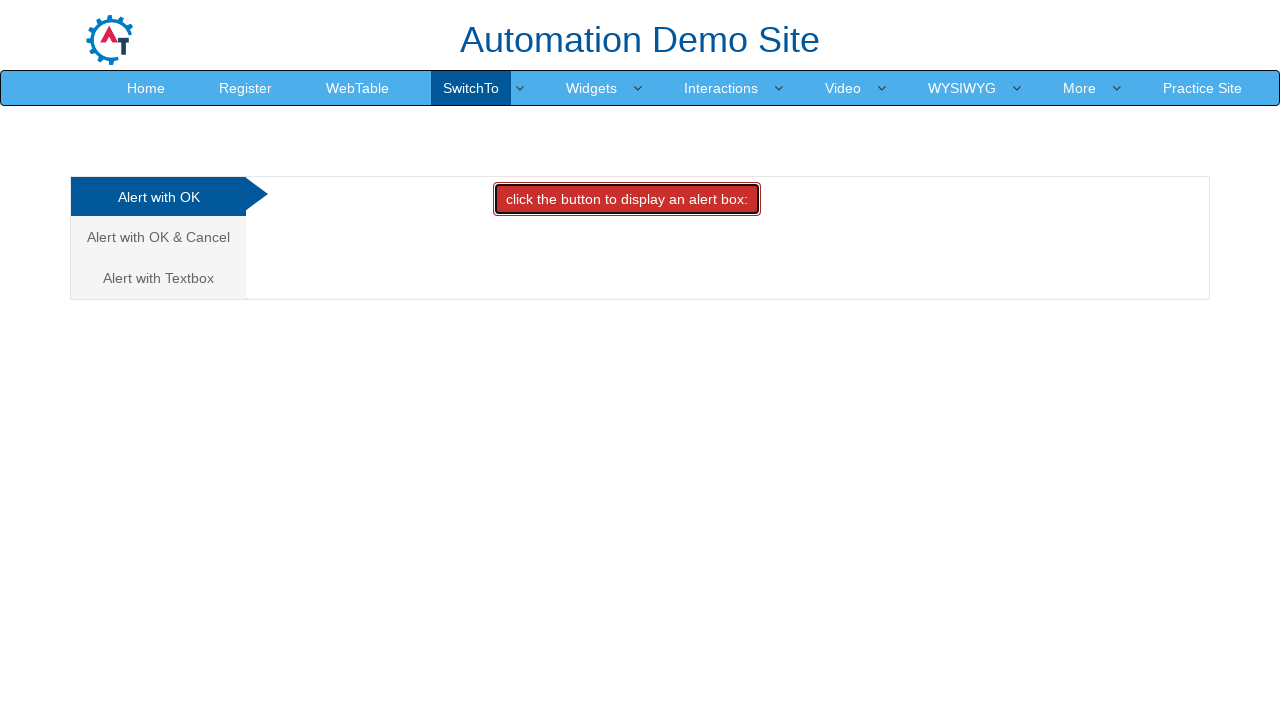

Set up dialog handler to accept simple alert
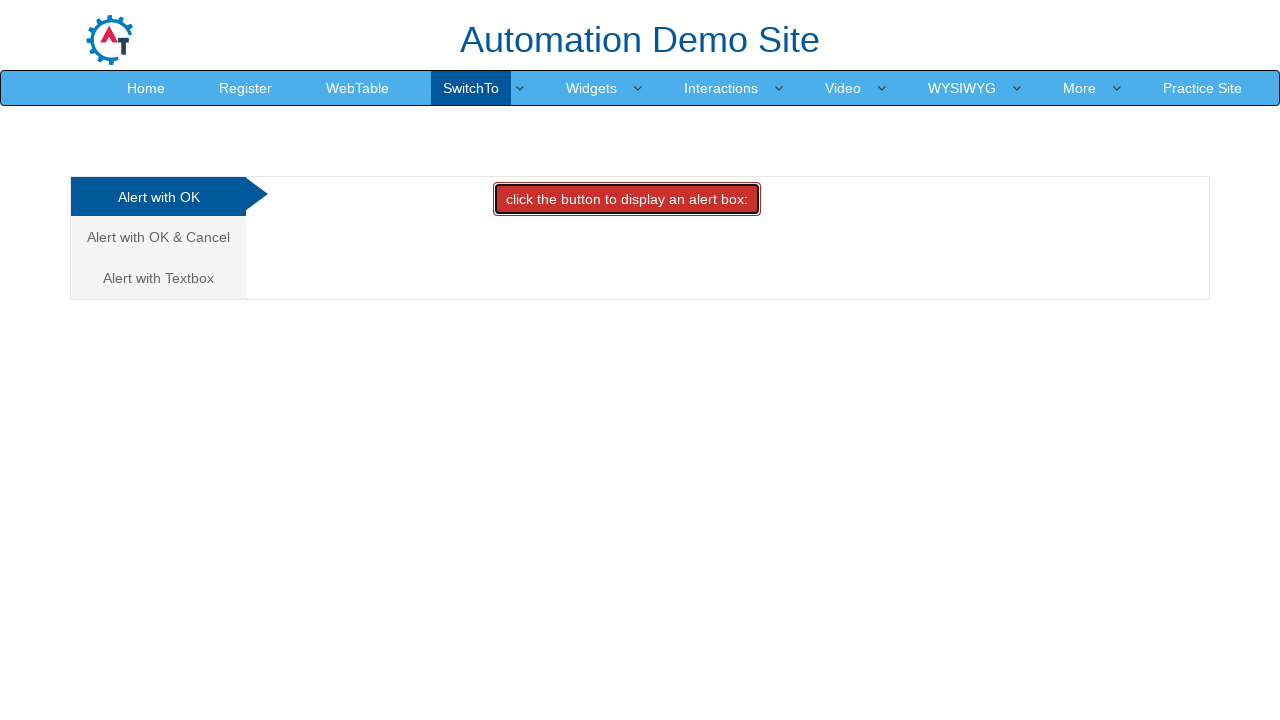

Clicked on second analytics tab to navigate to confirm alert section at (158, 237) on (//a[@class='analystic'])[2]
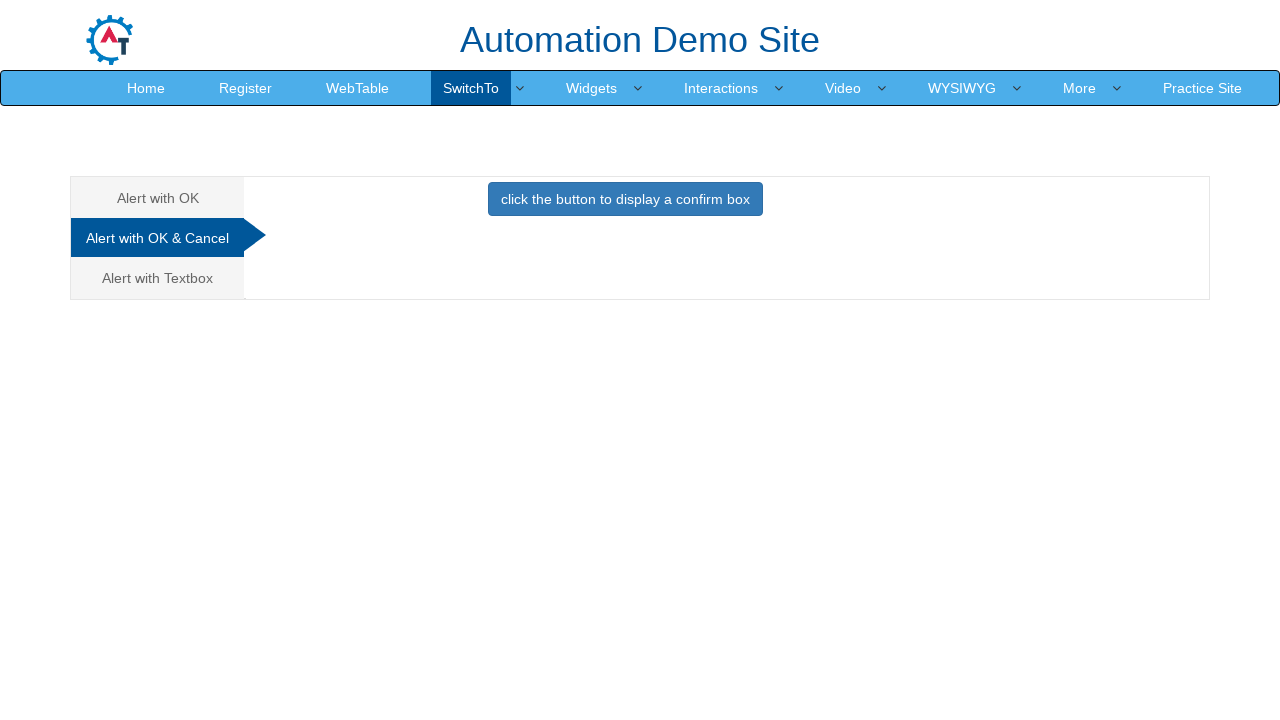

Clicked button to trigger confirm alert at (625, 199) on xpath=//button[@onclick='confirmbox()']
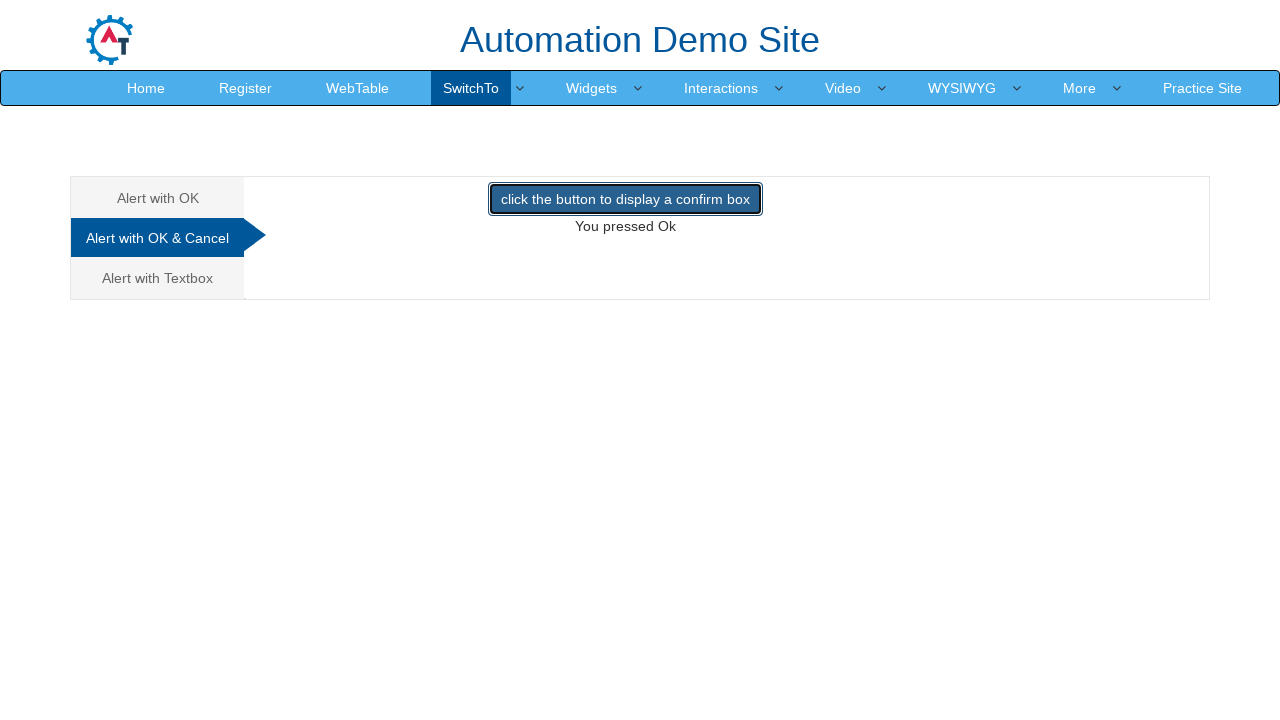

Clicked on third analytics tab to navigate to prompt alert section at (158, 278) on (//a[@class='analystic'])[3]
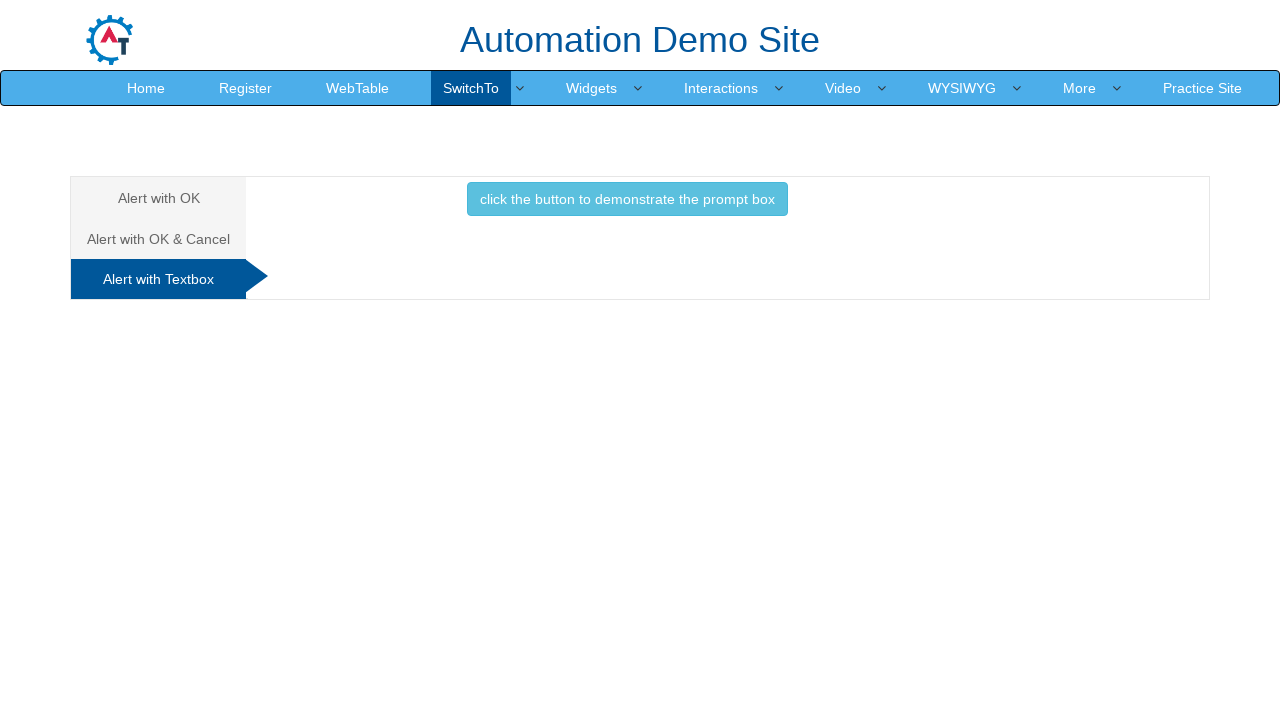

Clicked button to trigger prompt alert at (627, 199) on xpath=//button[@onclick='promptbox()']
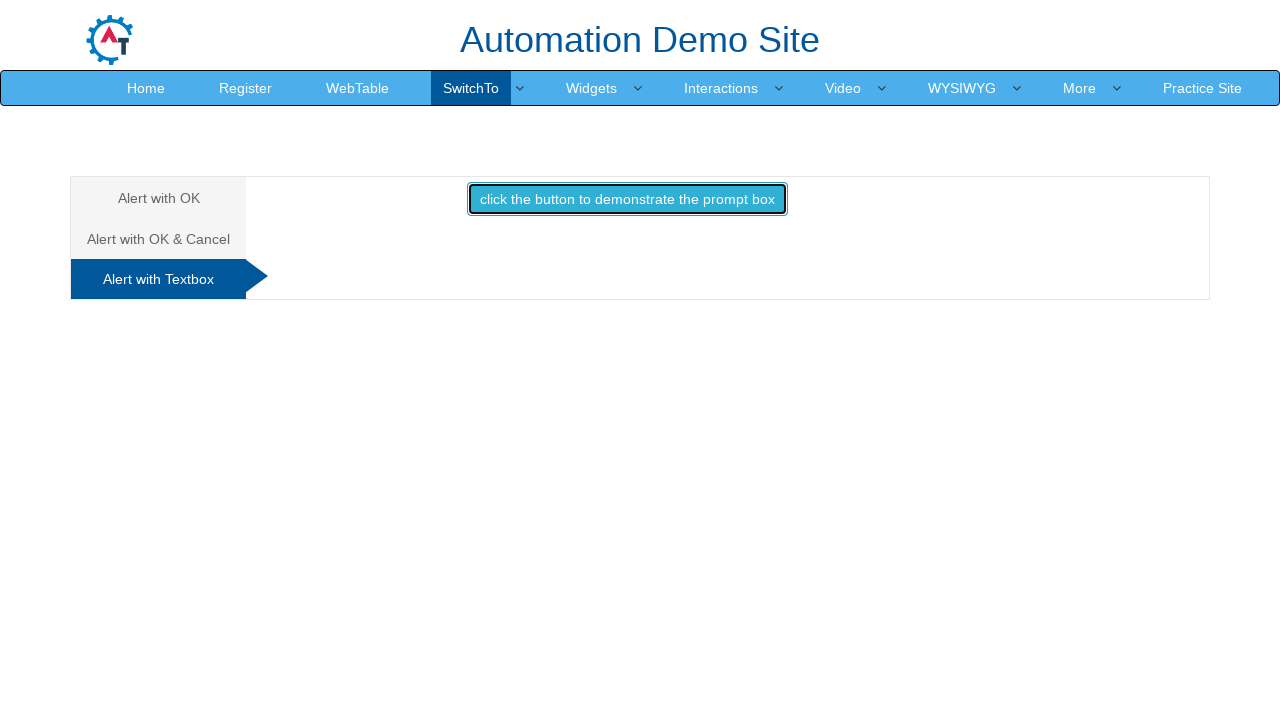

Set up dialog handler to accept prompt alert with text 'Madhan'
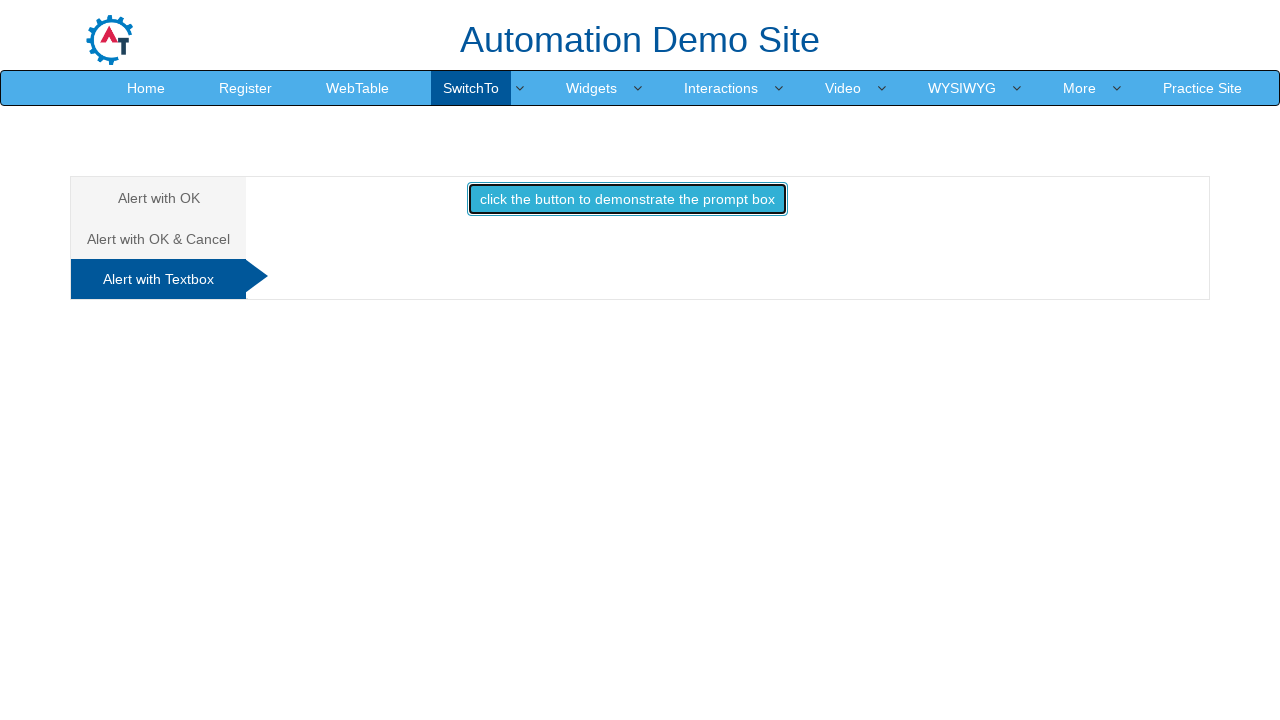

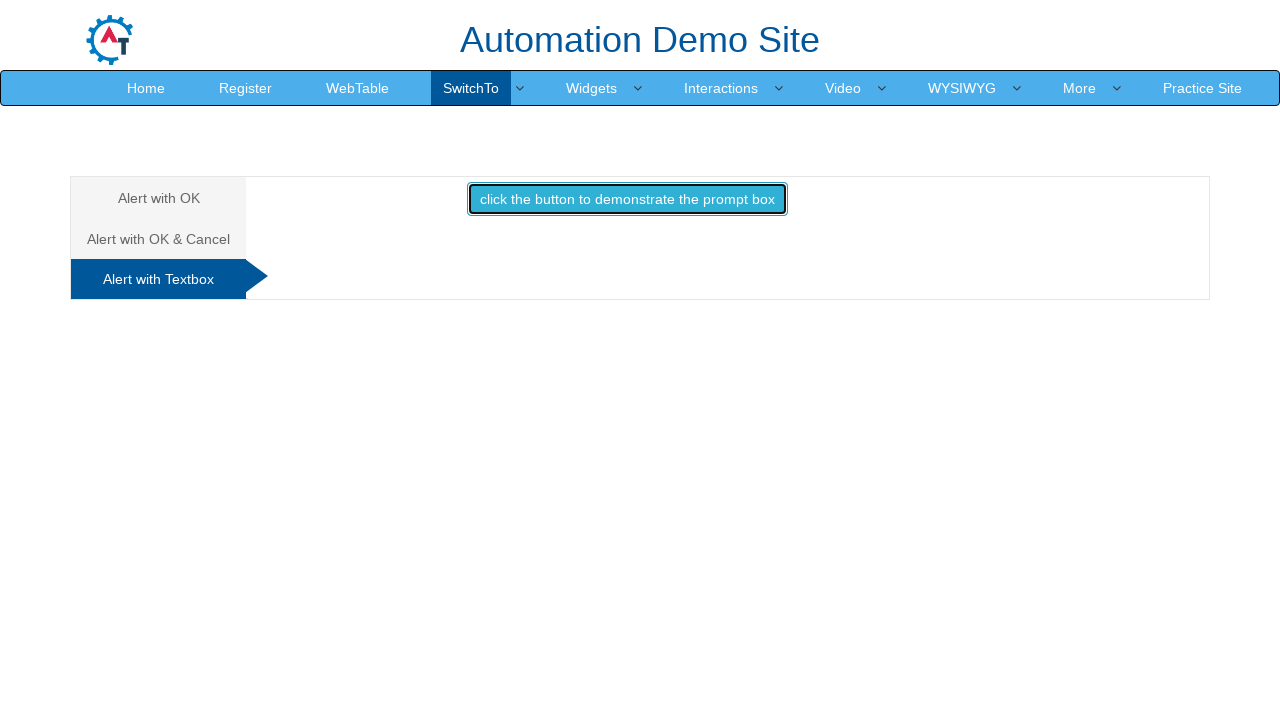